Navigates to the OrangeHRM demo login page and verifies that the current URL matches the expected URL.

Starting URL: https://opensource-demo.orangehrmlive.com/web/index.php/auth/login

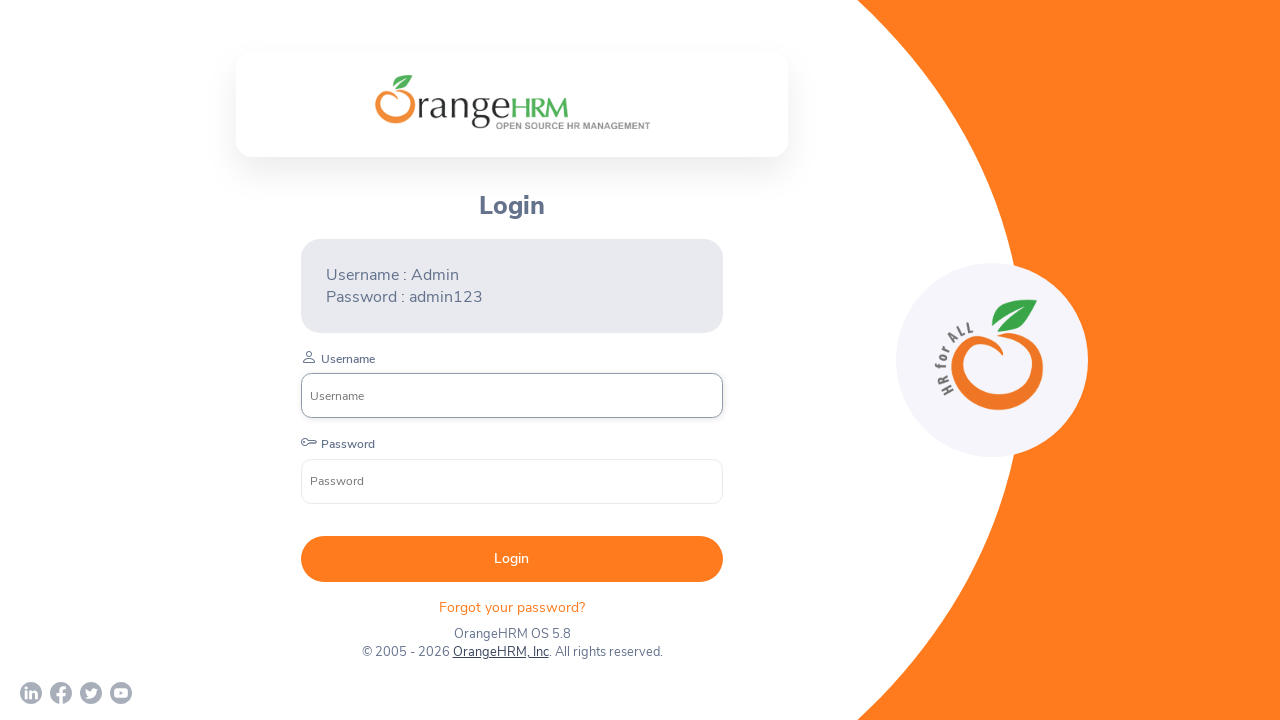

Set viewport size to 1920x1080
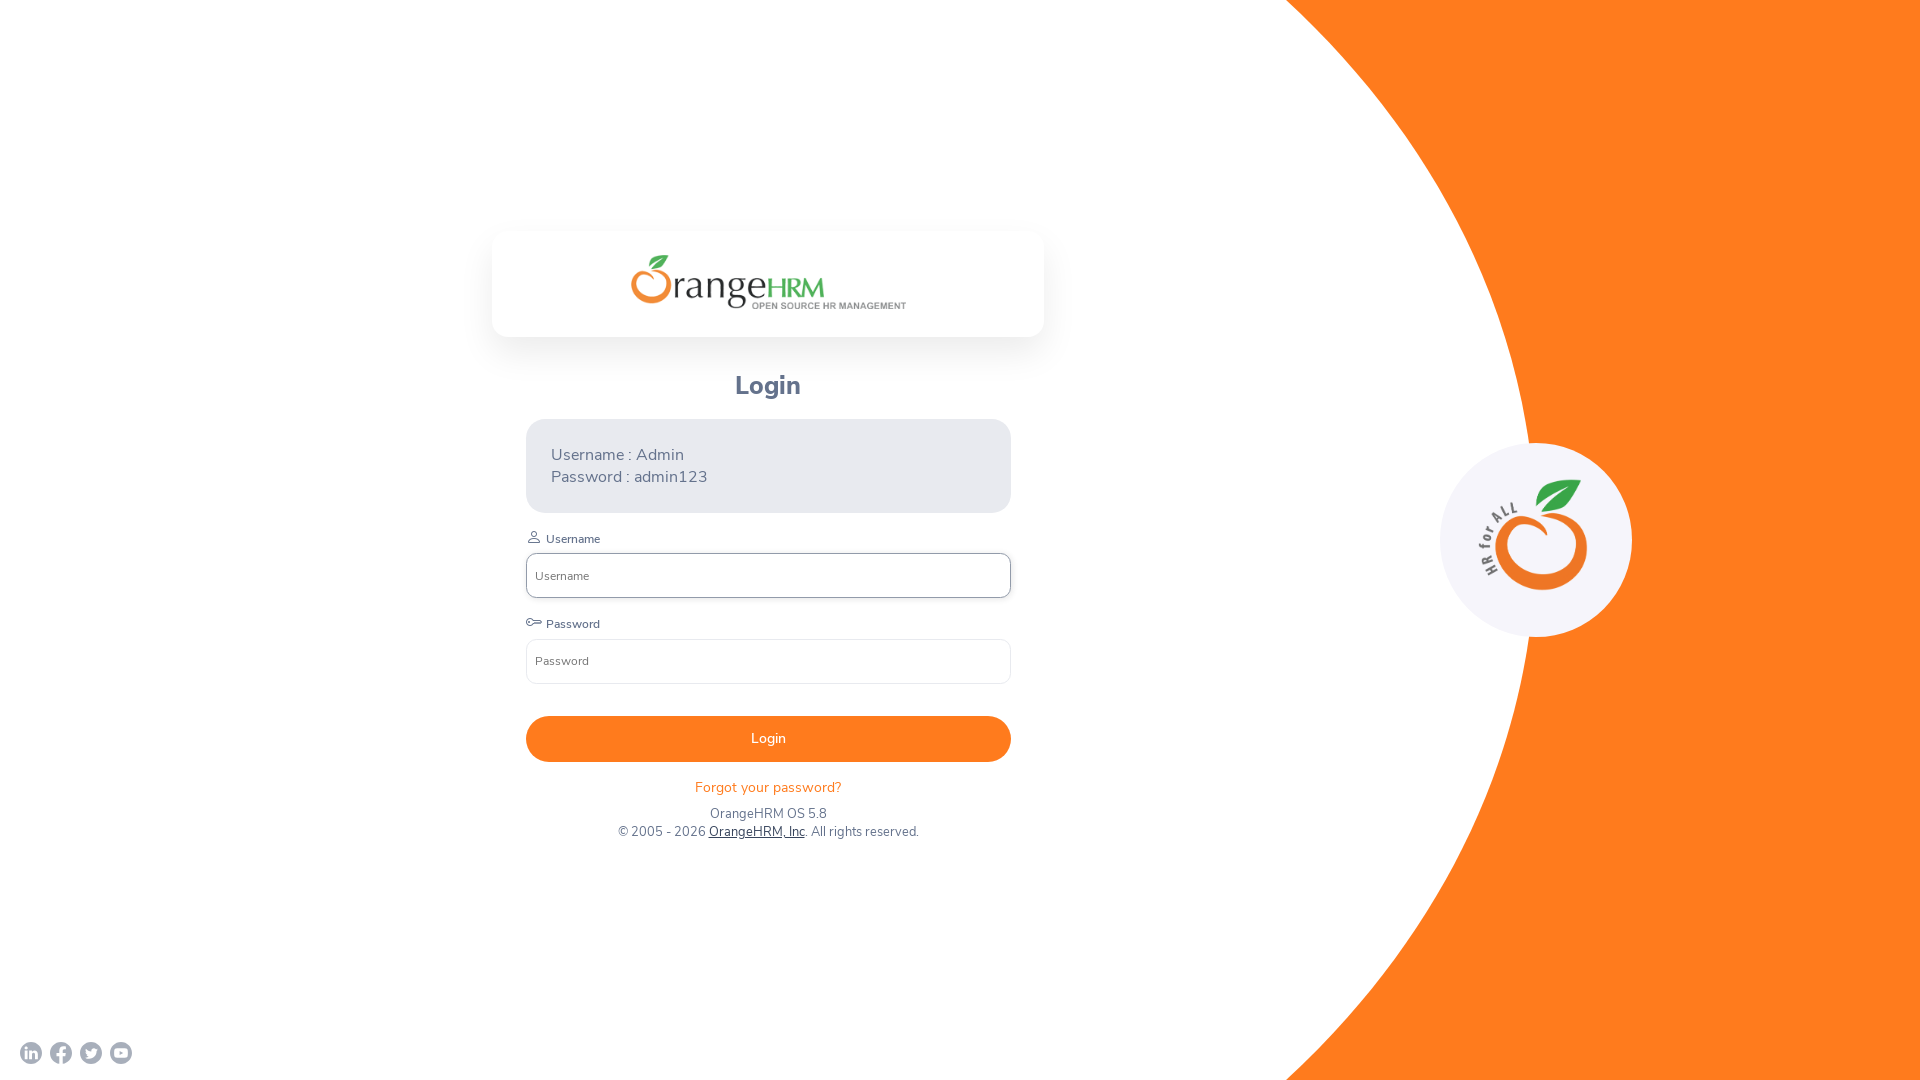

Retrieved current URL from page
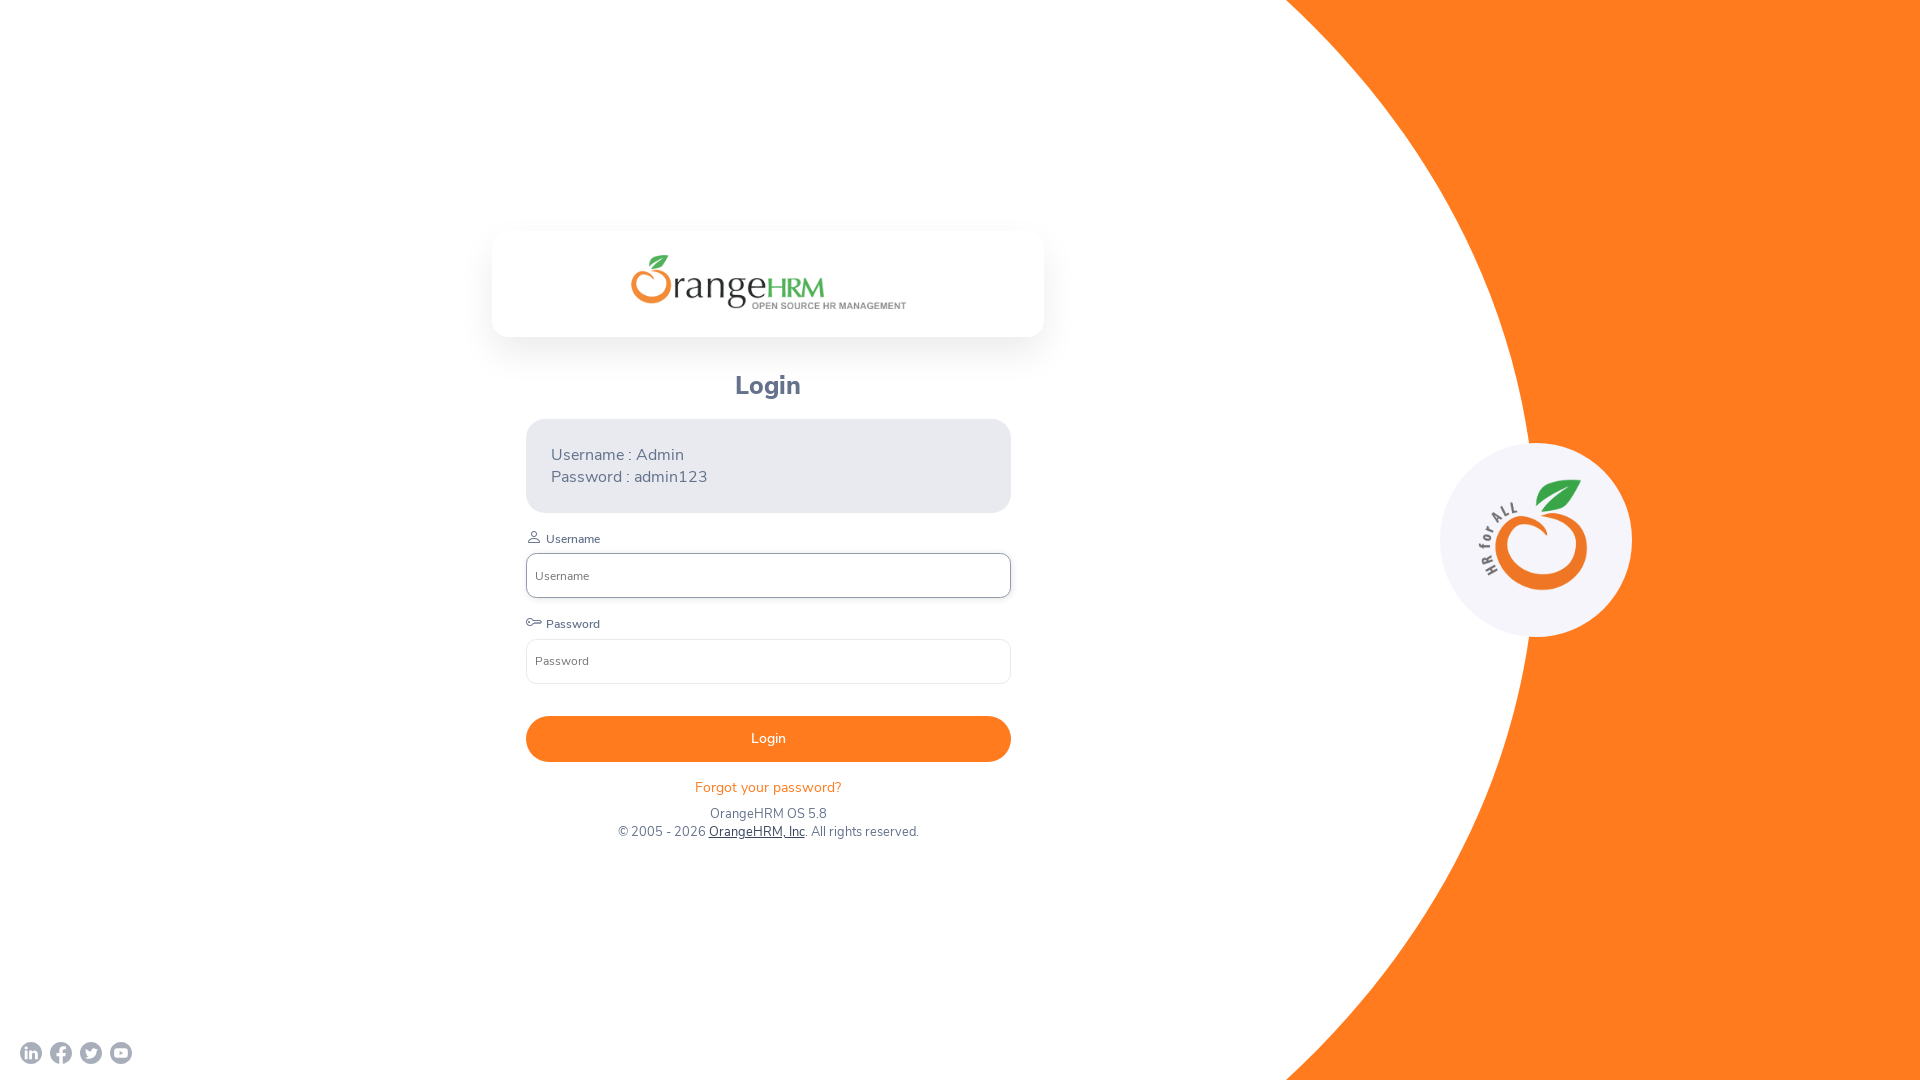

Verified current URL matches expected URL: https://opensource-demo.orangehrmlive.com/web/index.php/auth/login
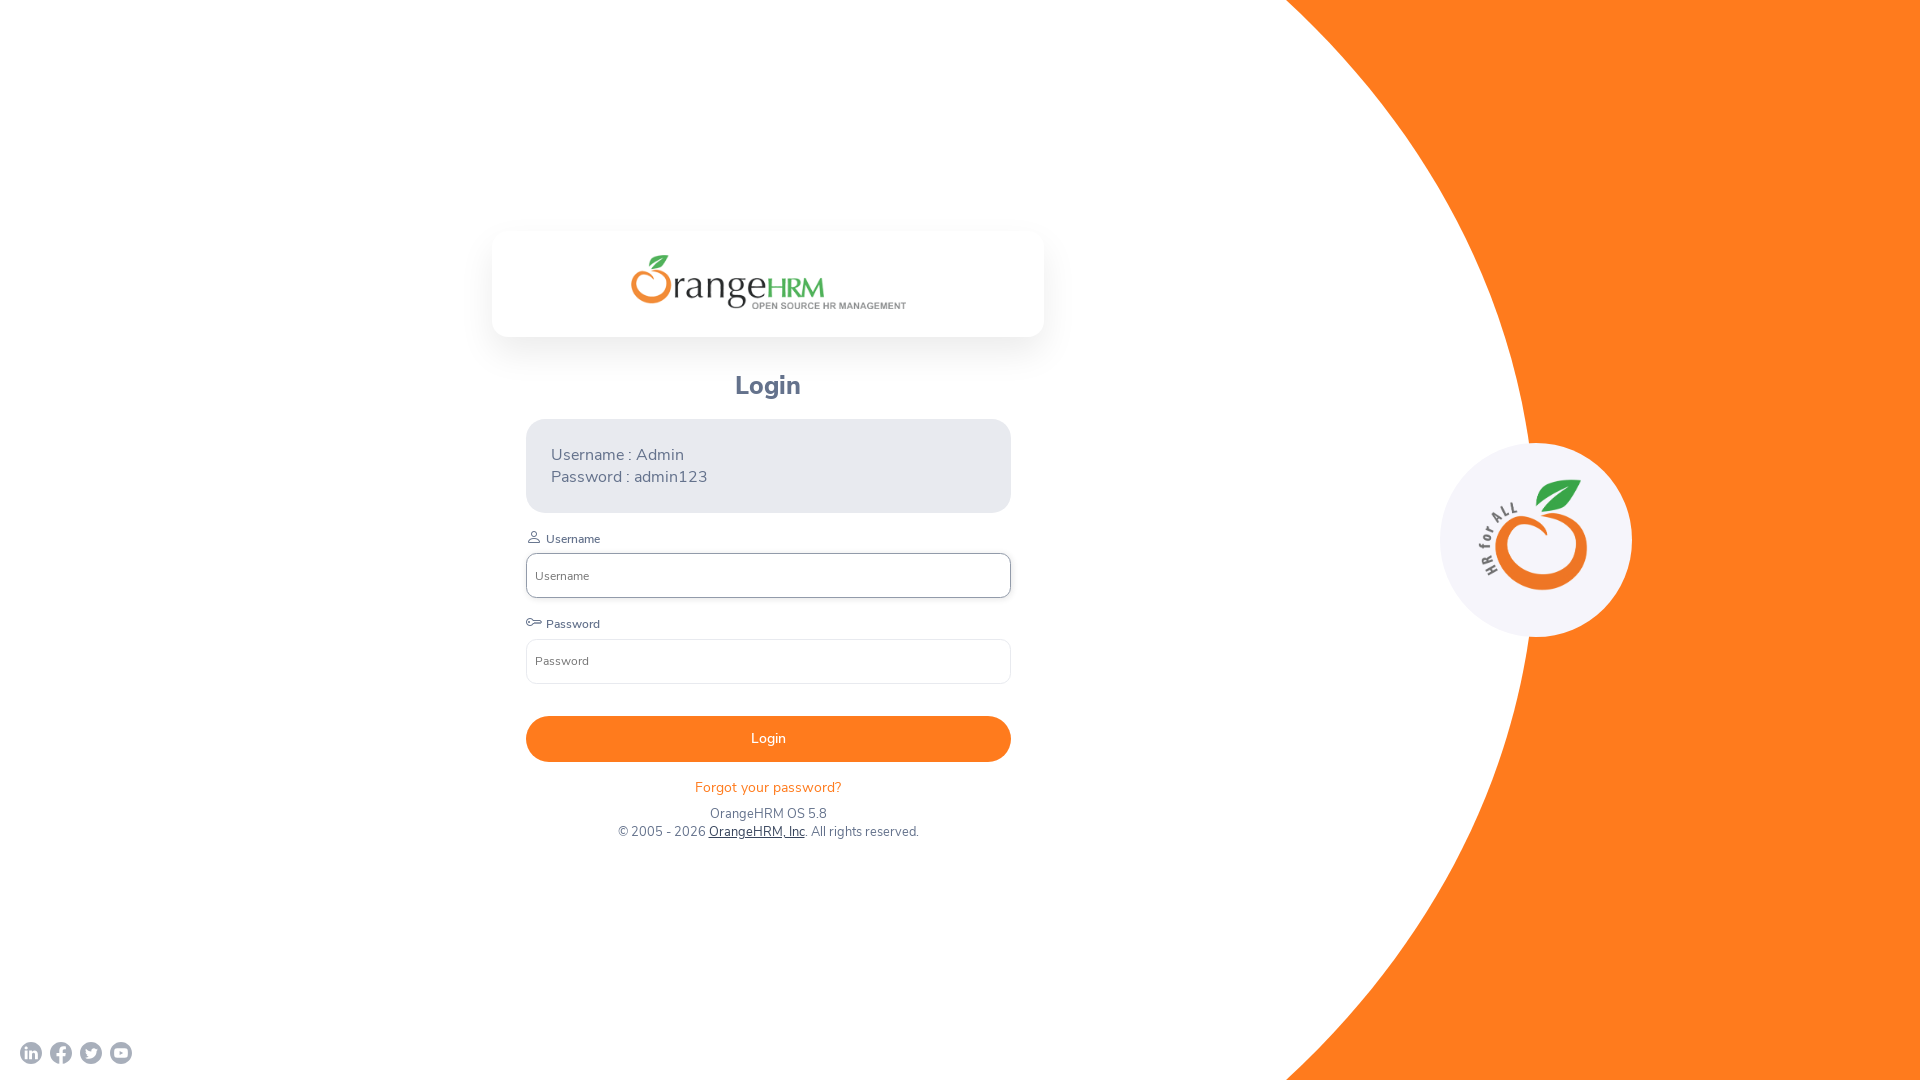

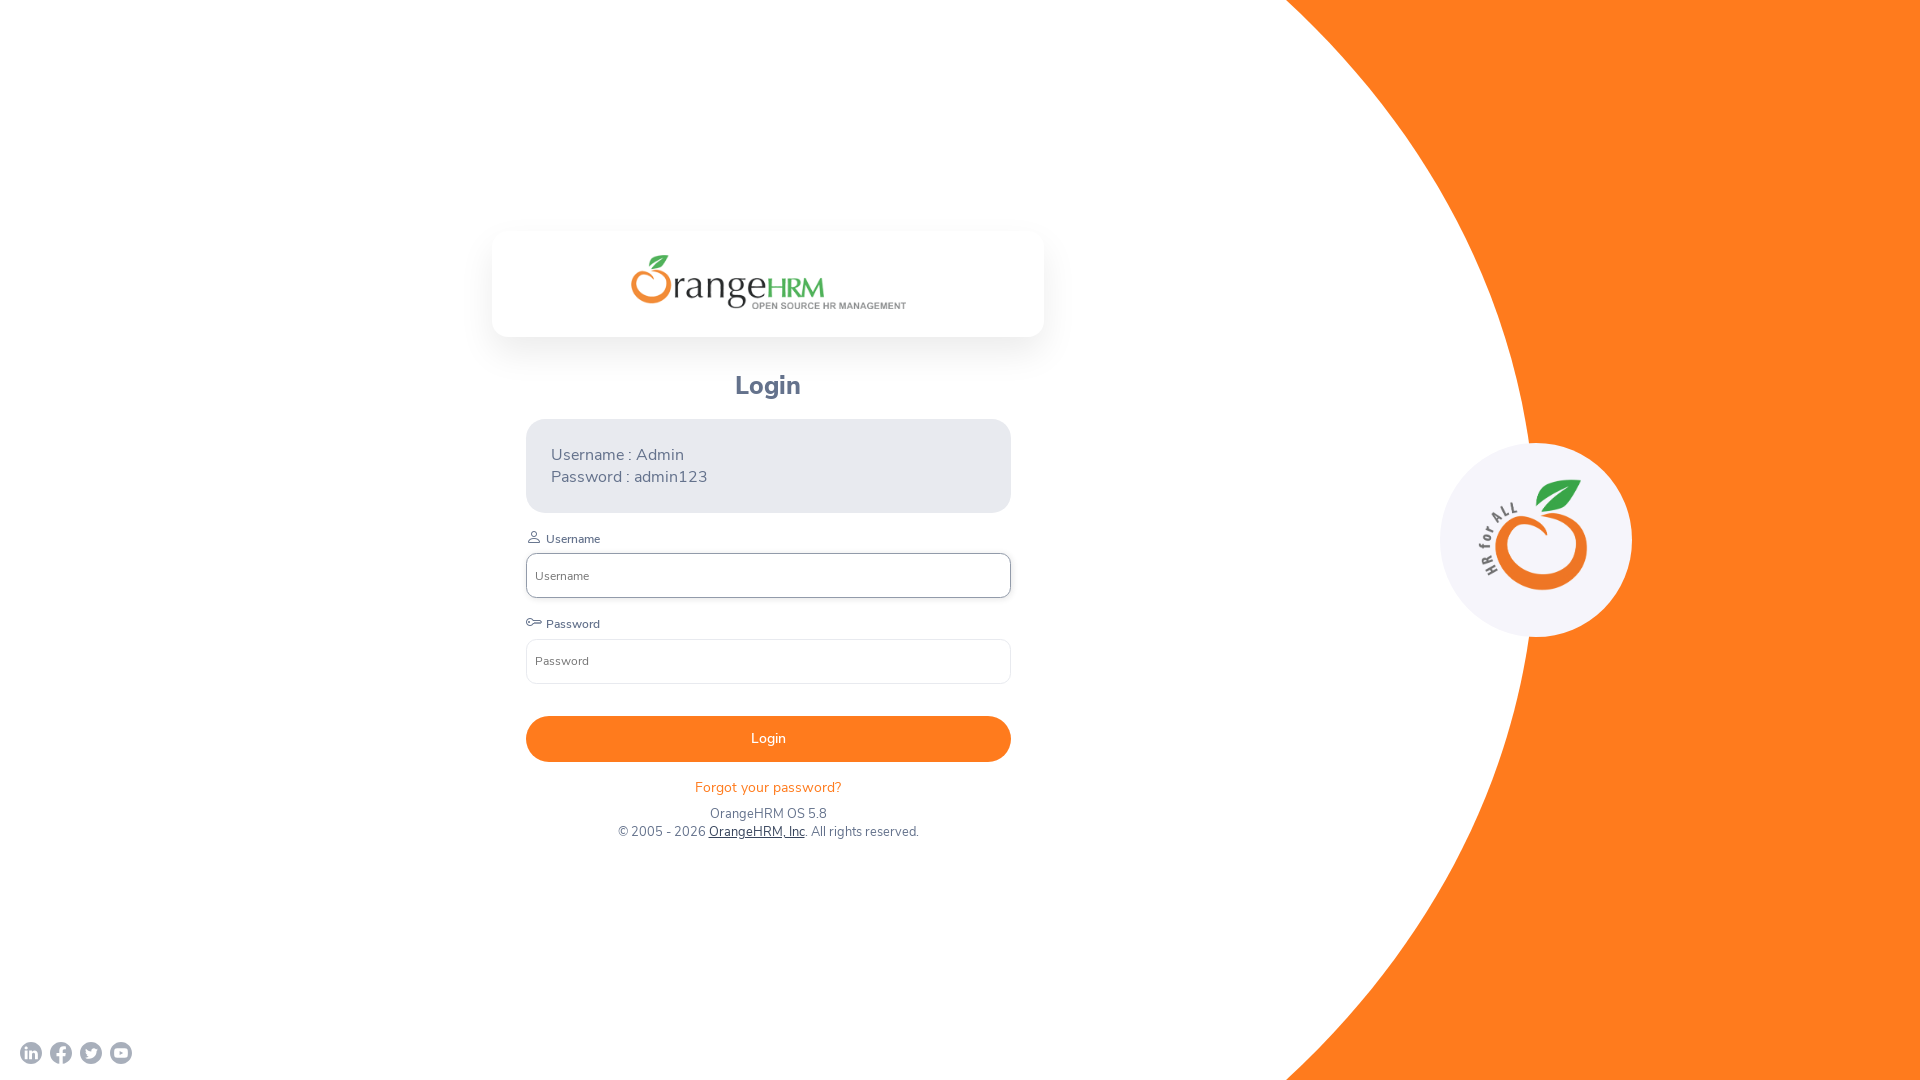